Tests the Directory page by clicking on the Directory link and verifying that specific business information is displayed correctly

Starting URL: https://ggosdinski.github.io/cse270/

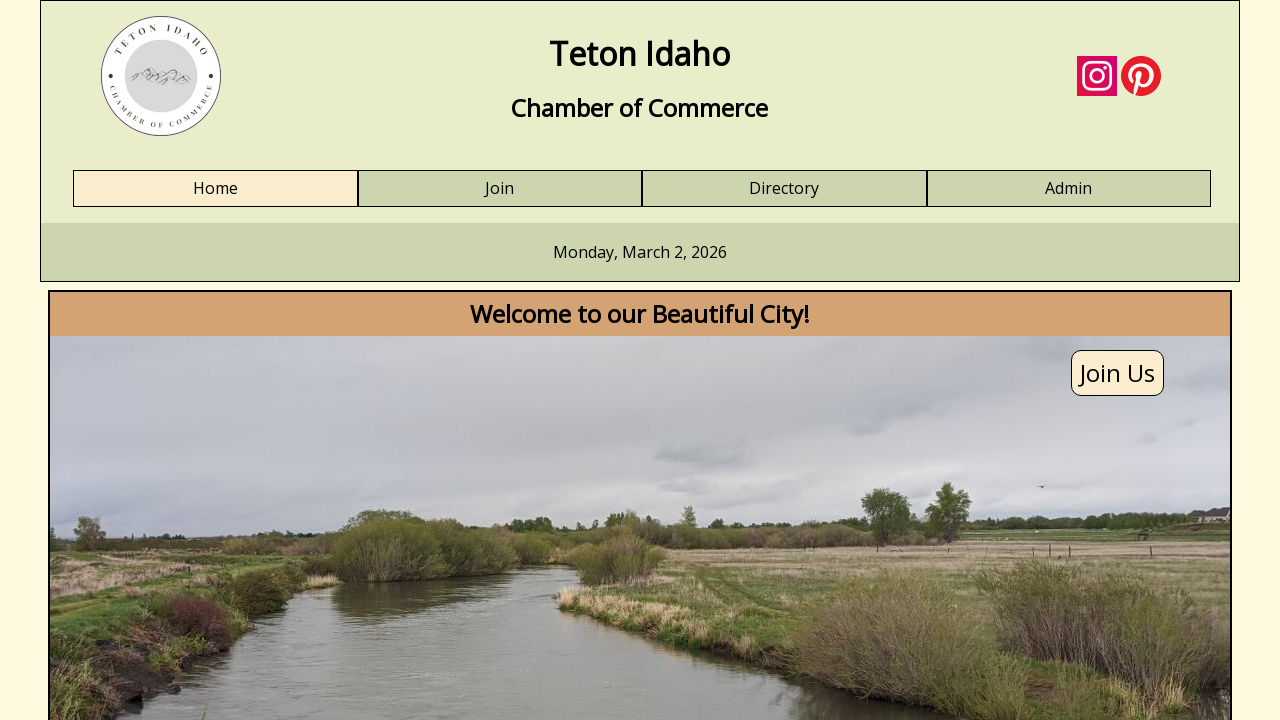

Waited for Directory link to be present
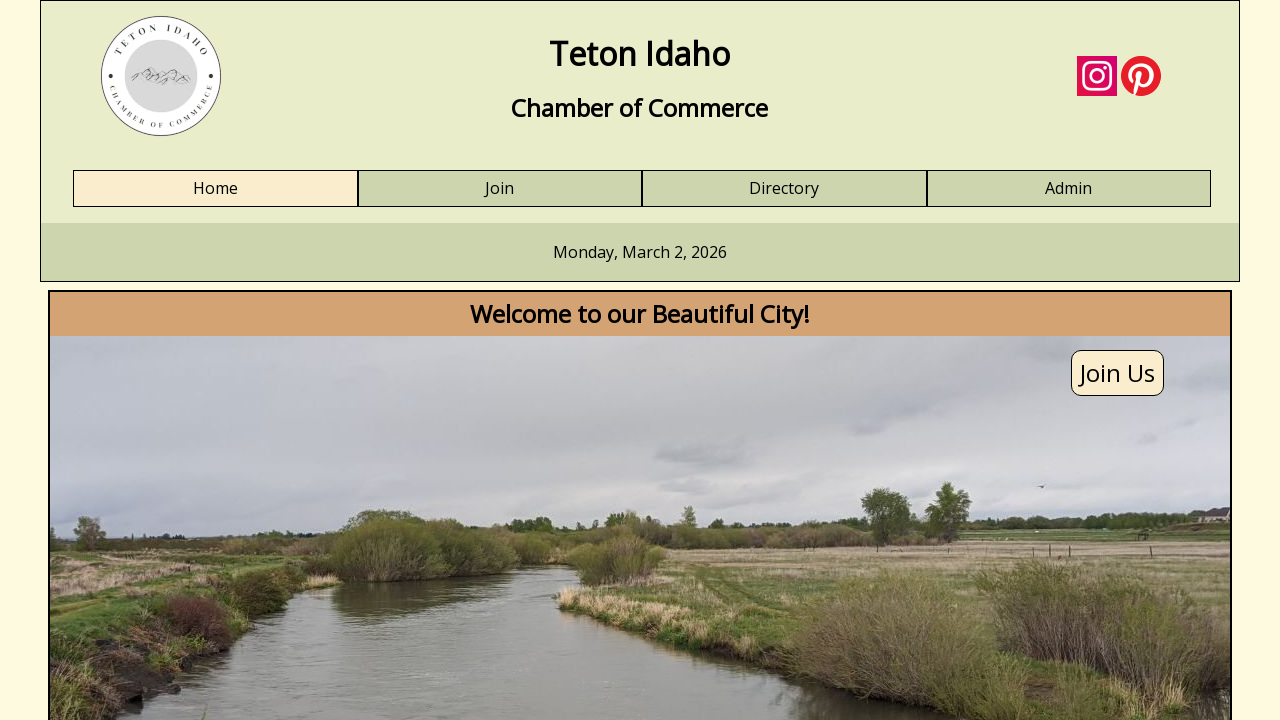

Clicked Directory link at (784, 189) on a:has-text('Directory')
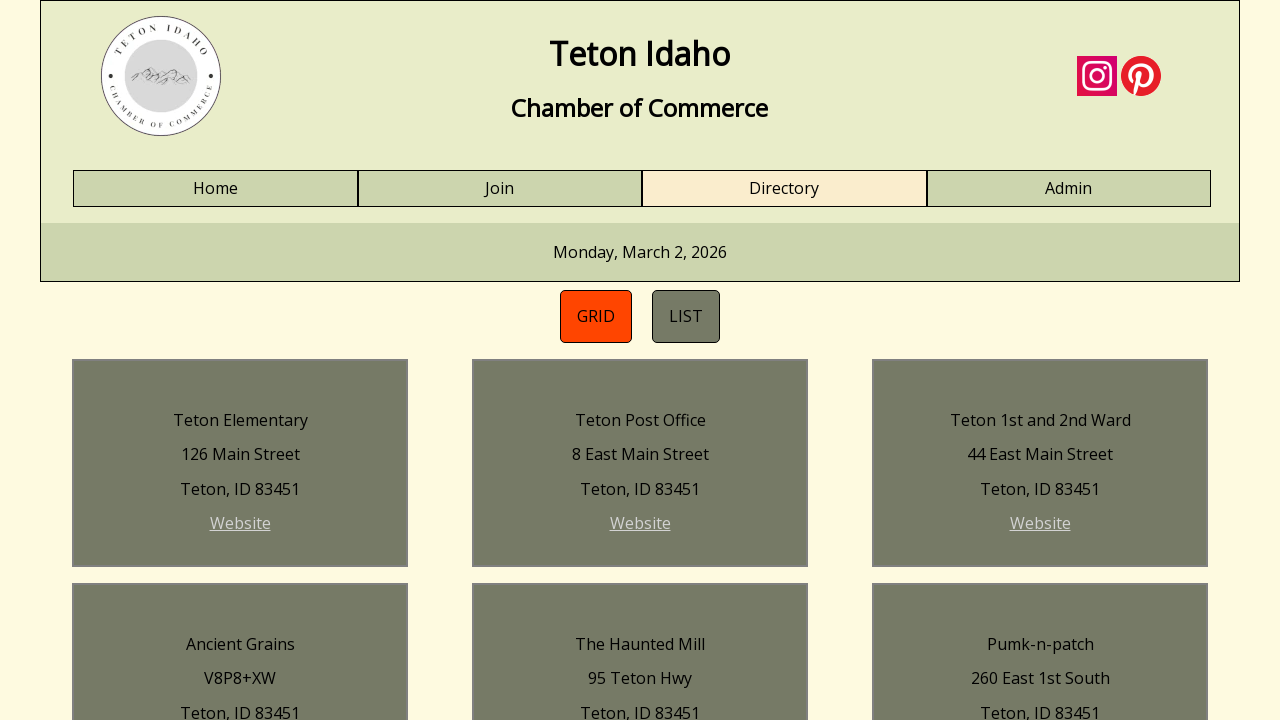

Clicked Directory link again at (784, 189) on a:has-text('Directory')
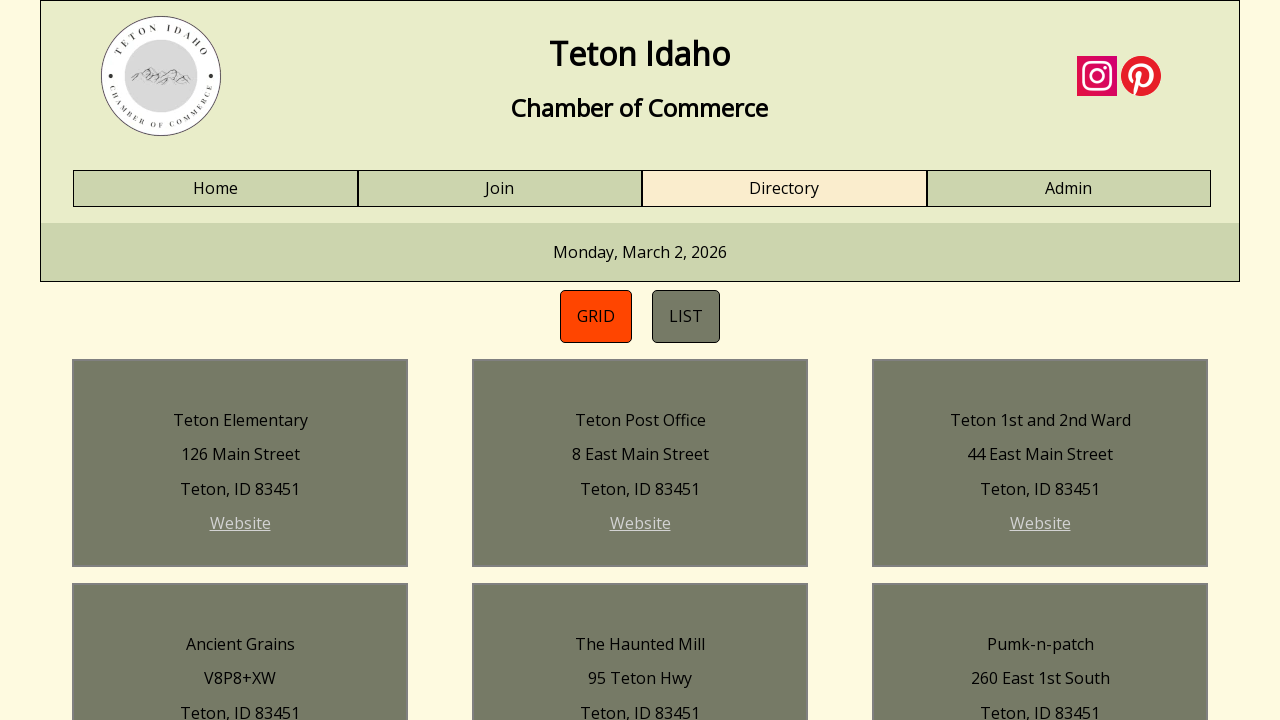

Waited for gold member business name element to load
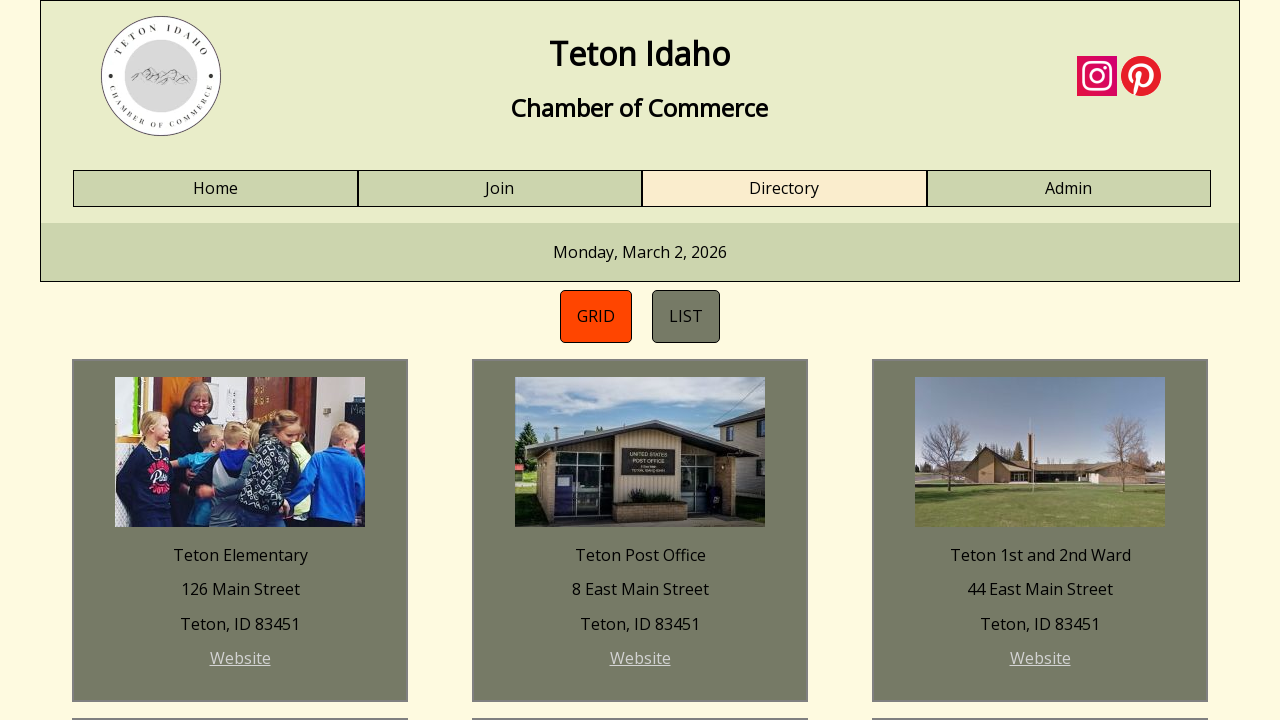

Verified gold member business name is 'Teton Turf and Tree'
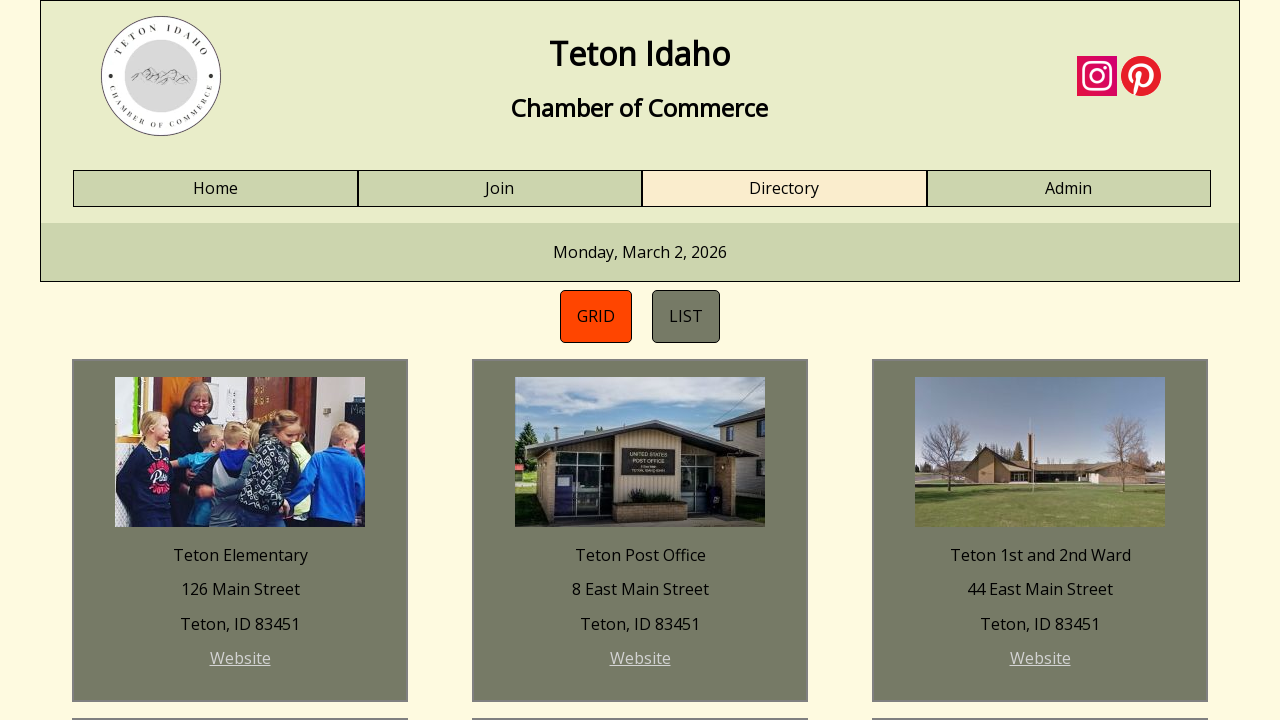

Clicked on directory list element at (686, 316) on #directory-list
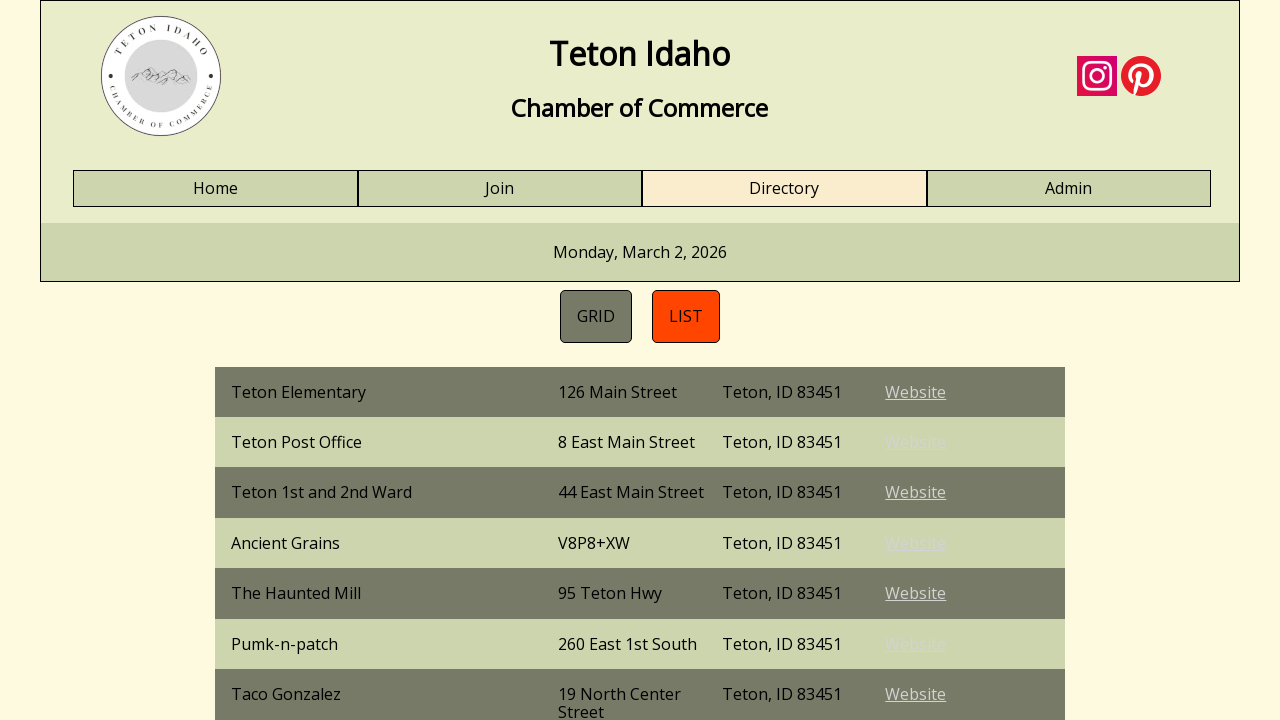

Verified gold member business name is still 'Teton Turf and Tree' after click
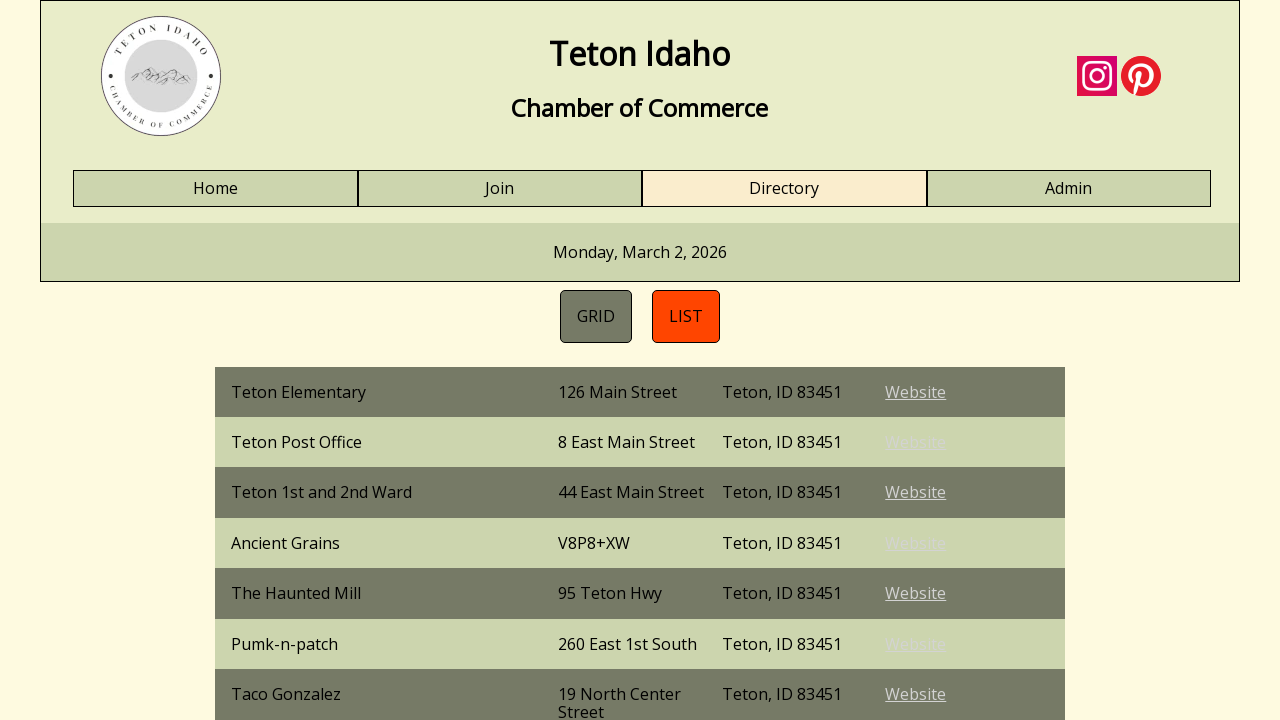

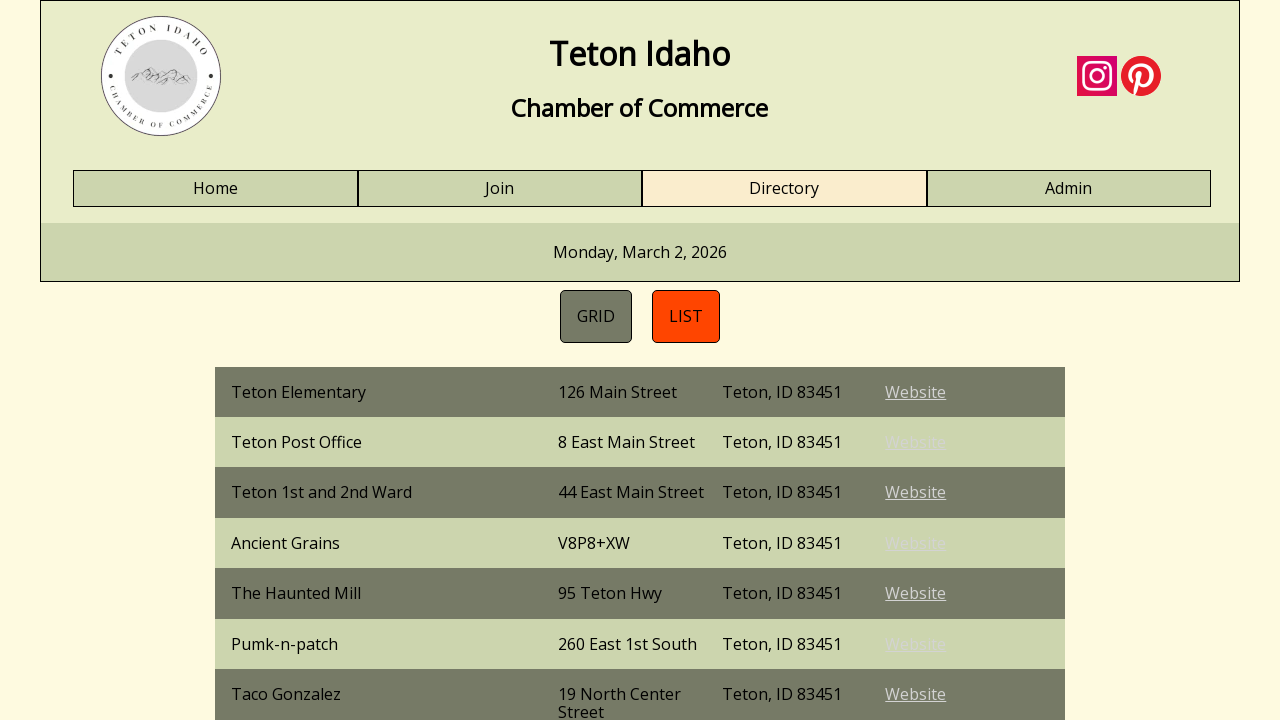